Tests access to public pages on the Airwave website by navigating to various public URLs like home, about, pricing, contact, and features pages to verify they are accessible without authentication.

Starting URL: https://airwave-complete.netlify.app/

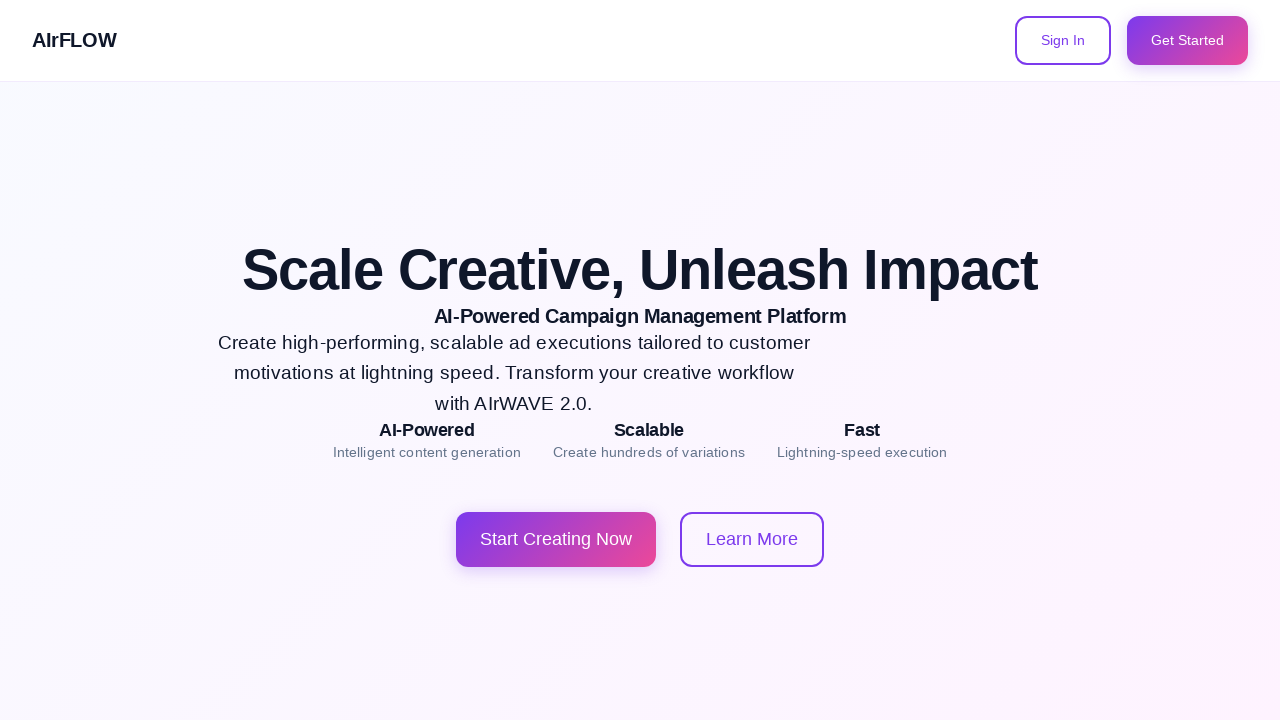

Home page loaded (networkidle state reached)
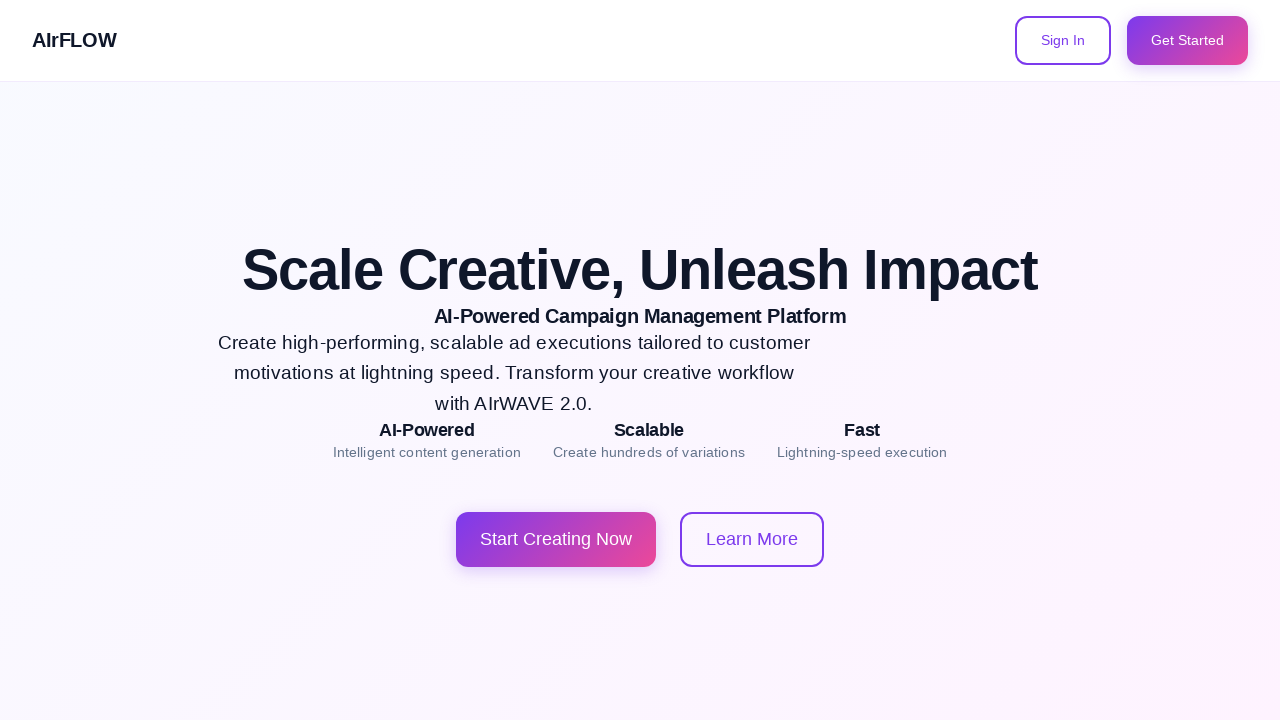

Navigated to about page
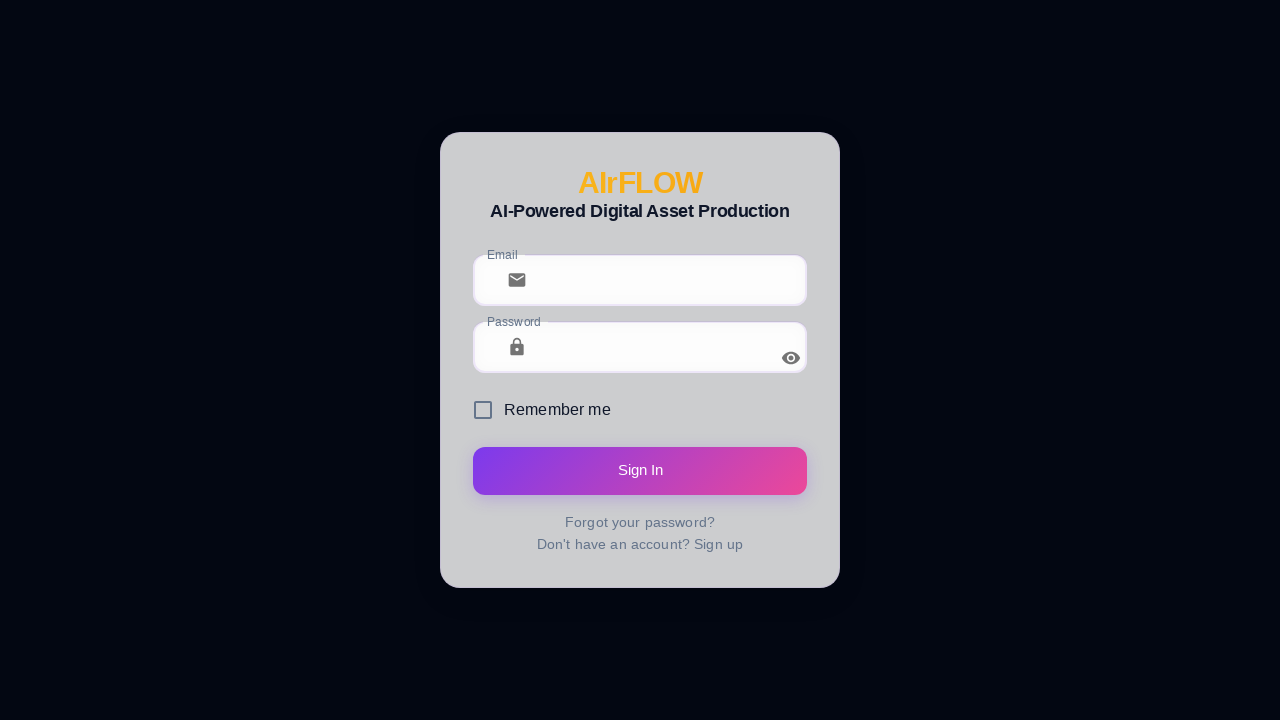

Navigated to pricing page
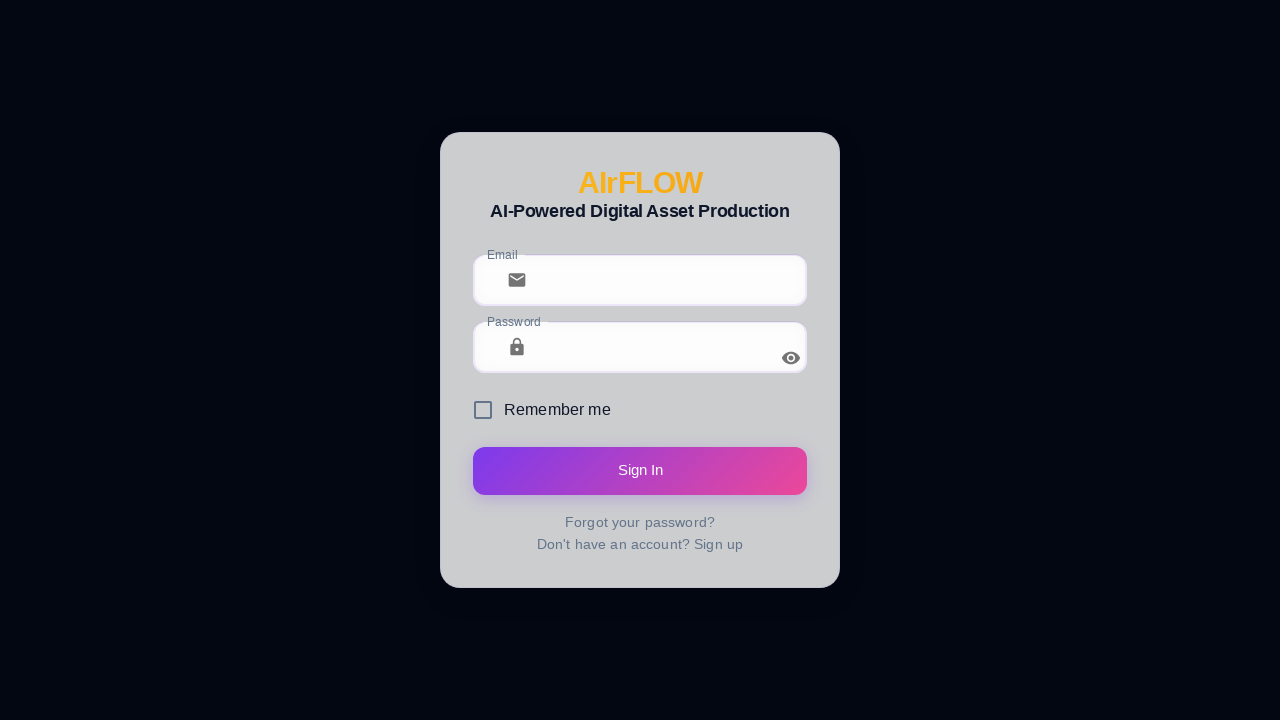

Navigated to contact page
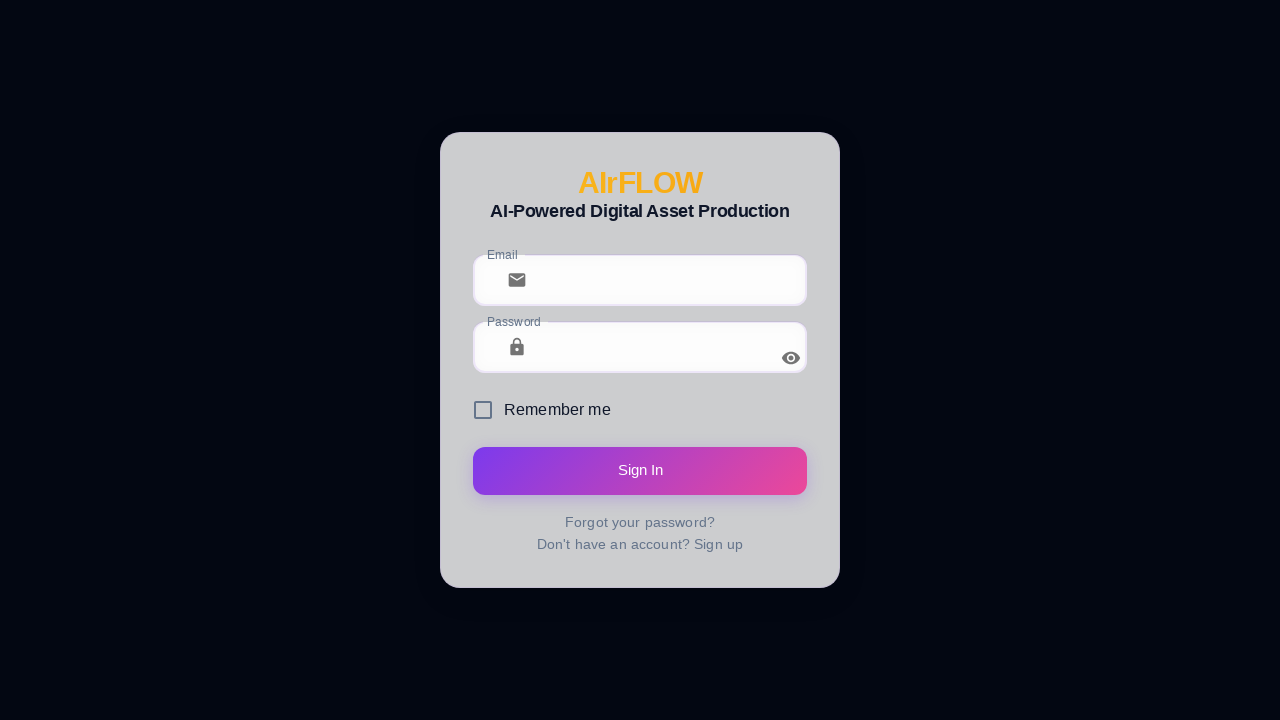

Navigated to features page
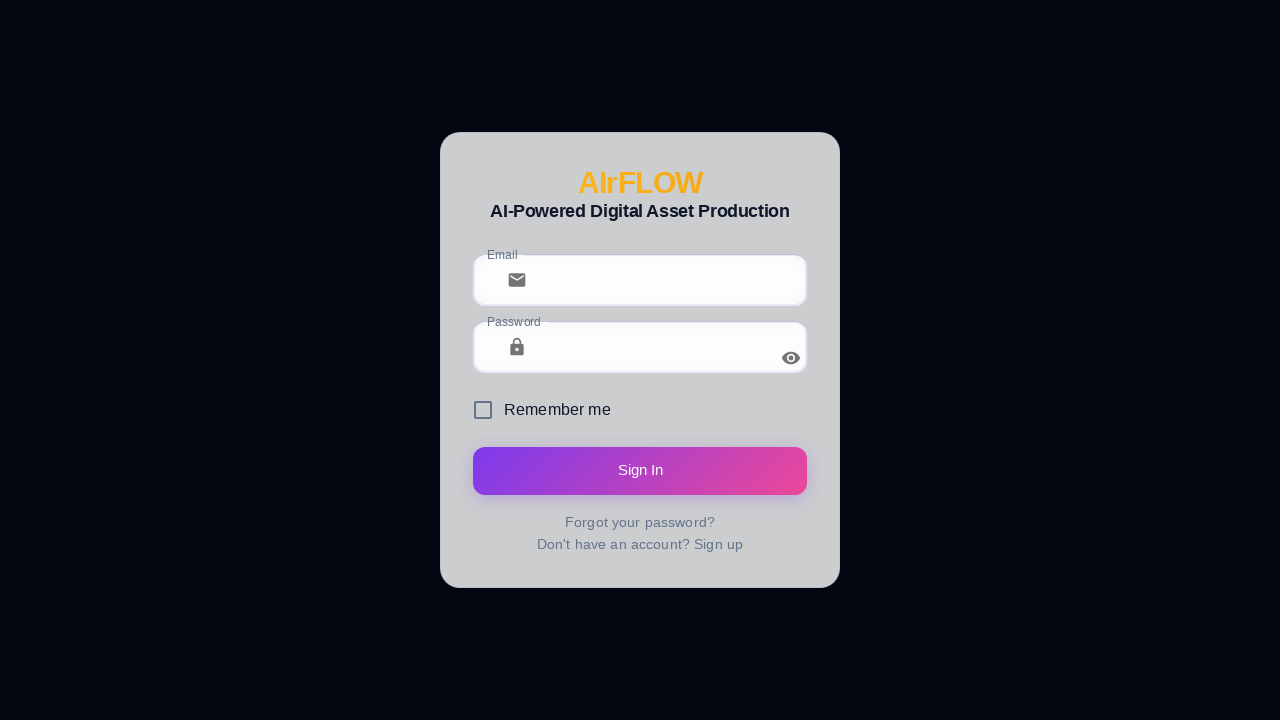

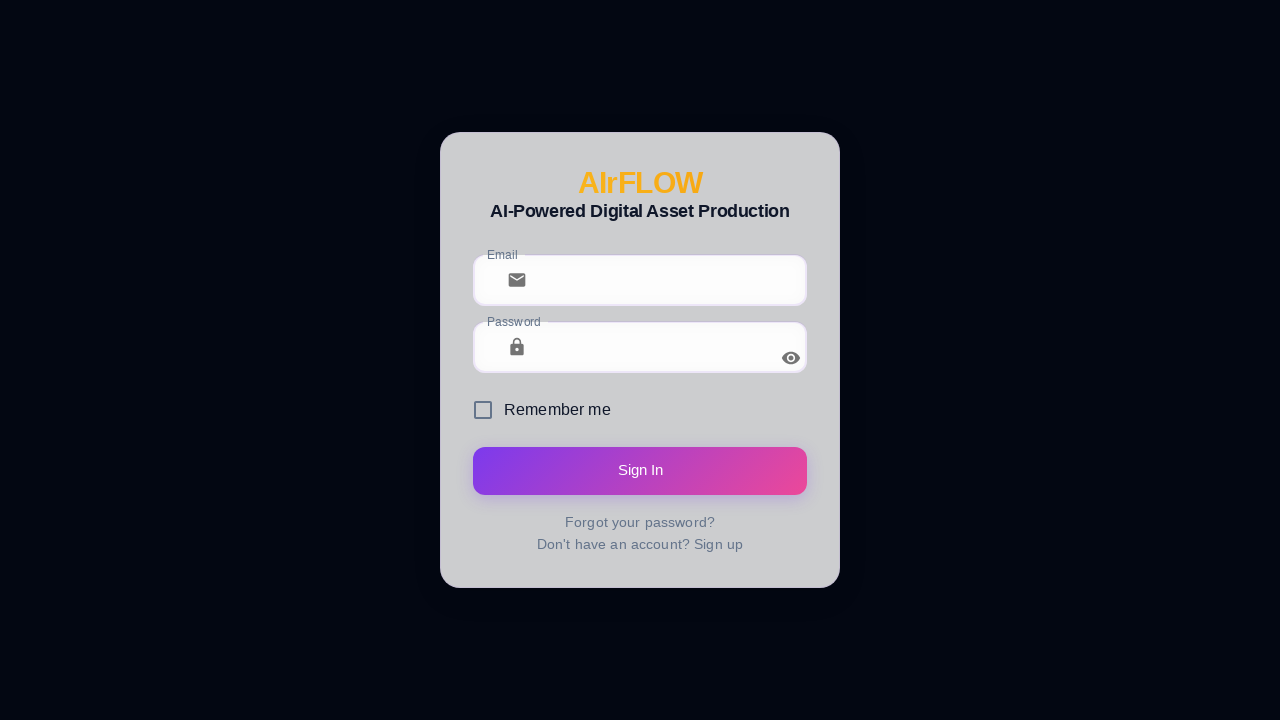